Tests adding a todo item to the TodoMVC demo app by filling the input field and pressing Enter, then verifying the item appears in the list

Starting URL: https://demo.playwright.dev/todomvc

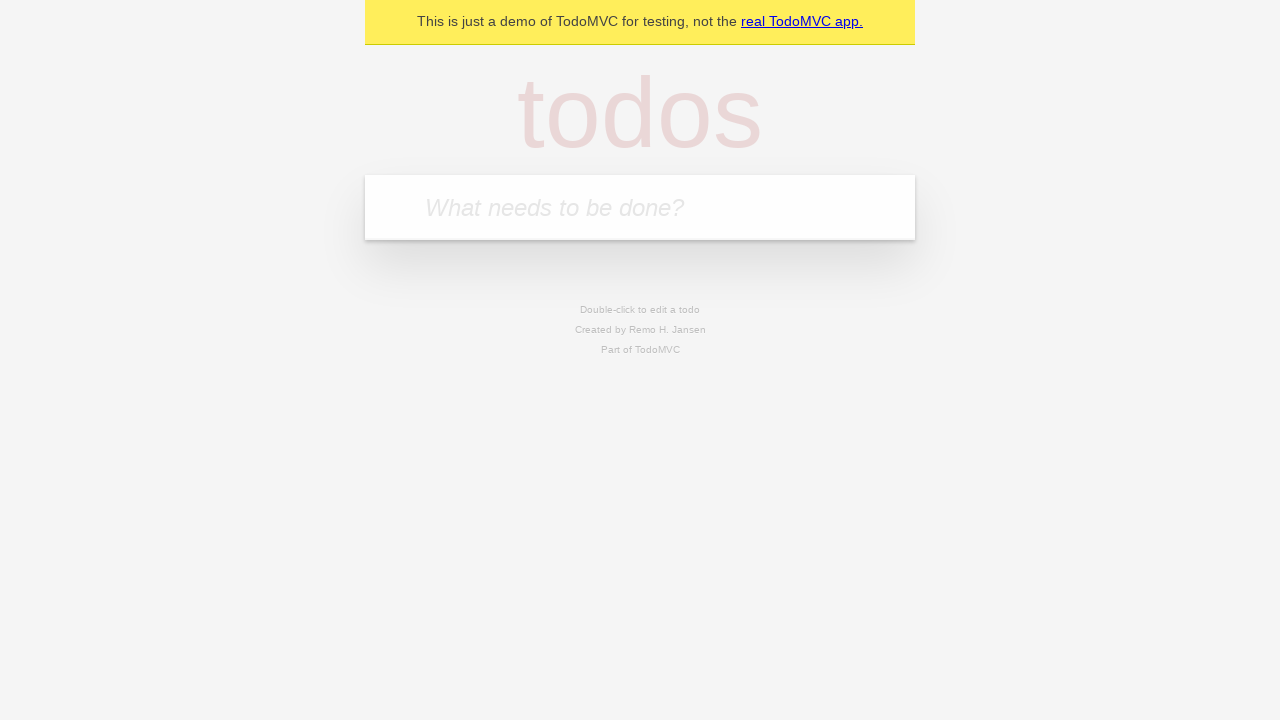

Filled new todo input field with 'Learn Playwright' on .new-todo
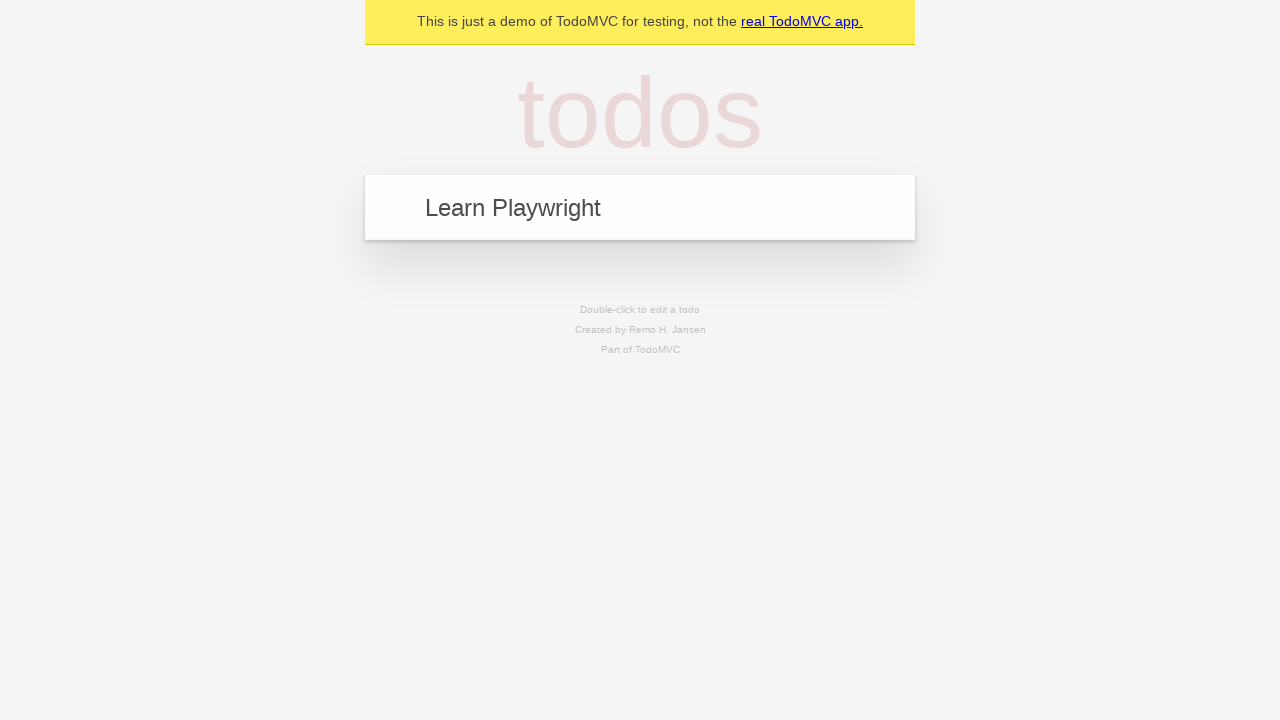

Pressed Enter to add the todo item
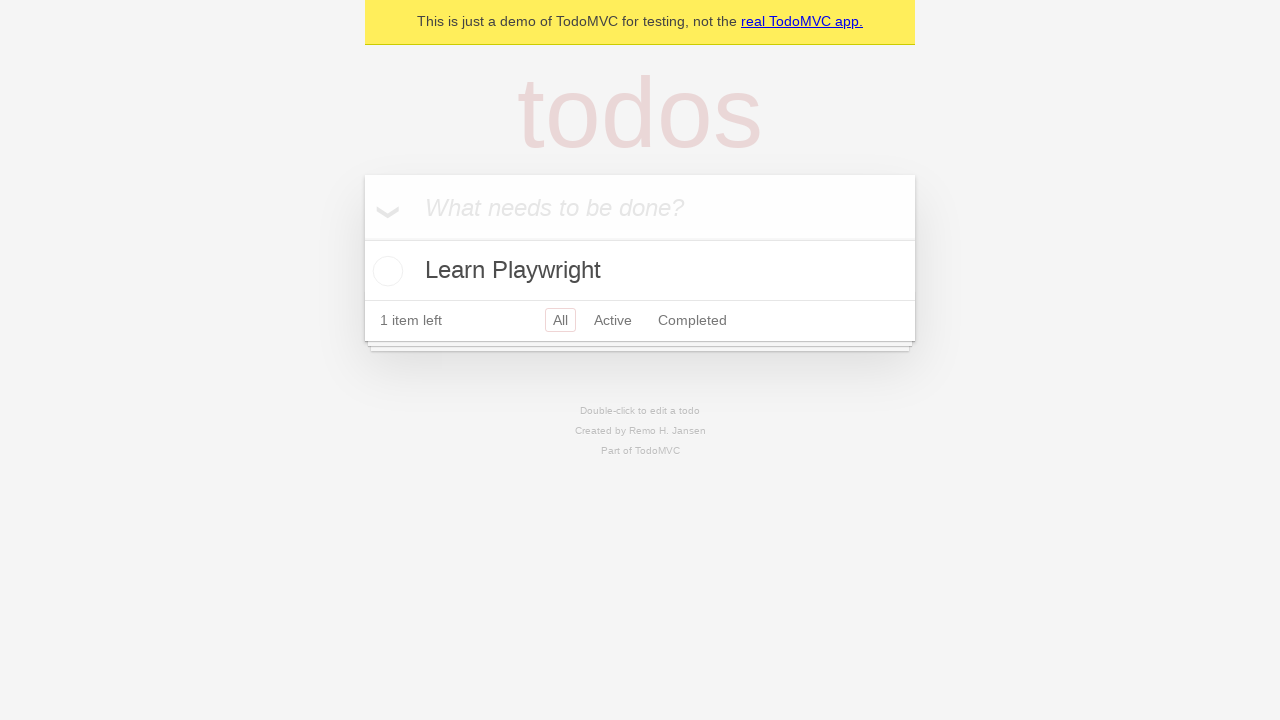

Todo list item appeared in the DOM
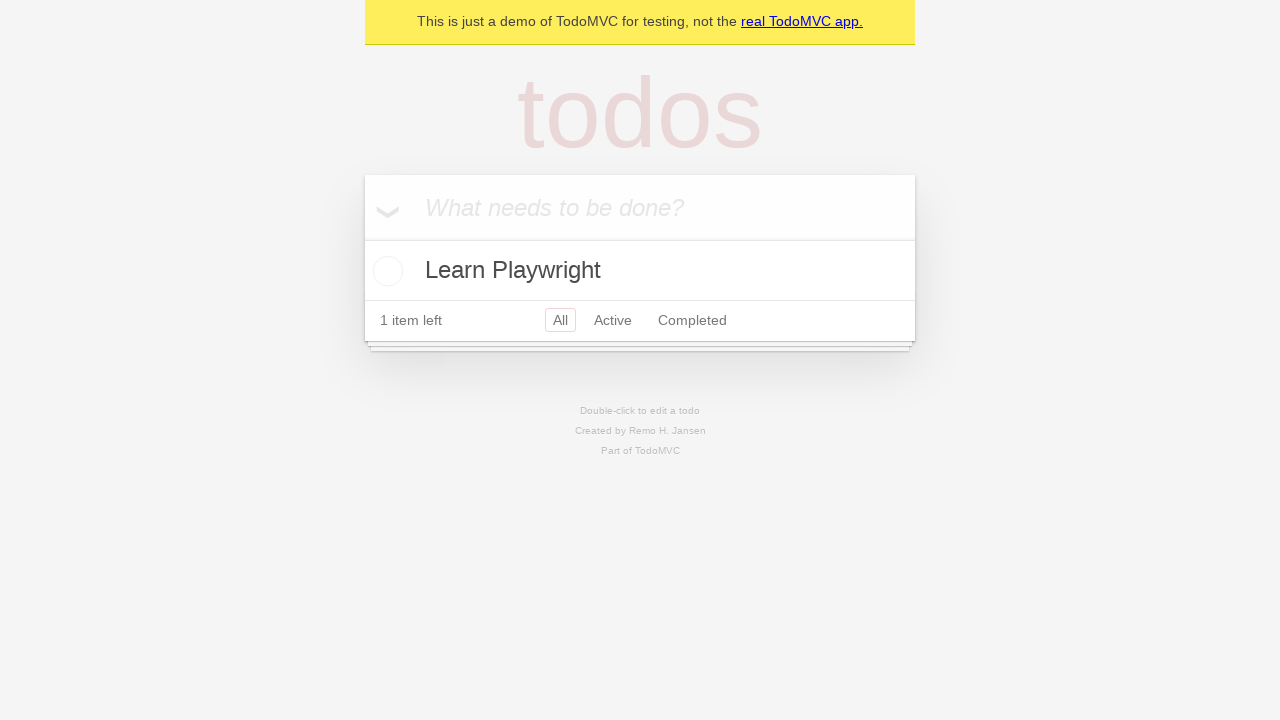

Verified 'Learn Playwright' appears in the todo list
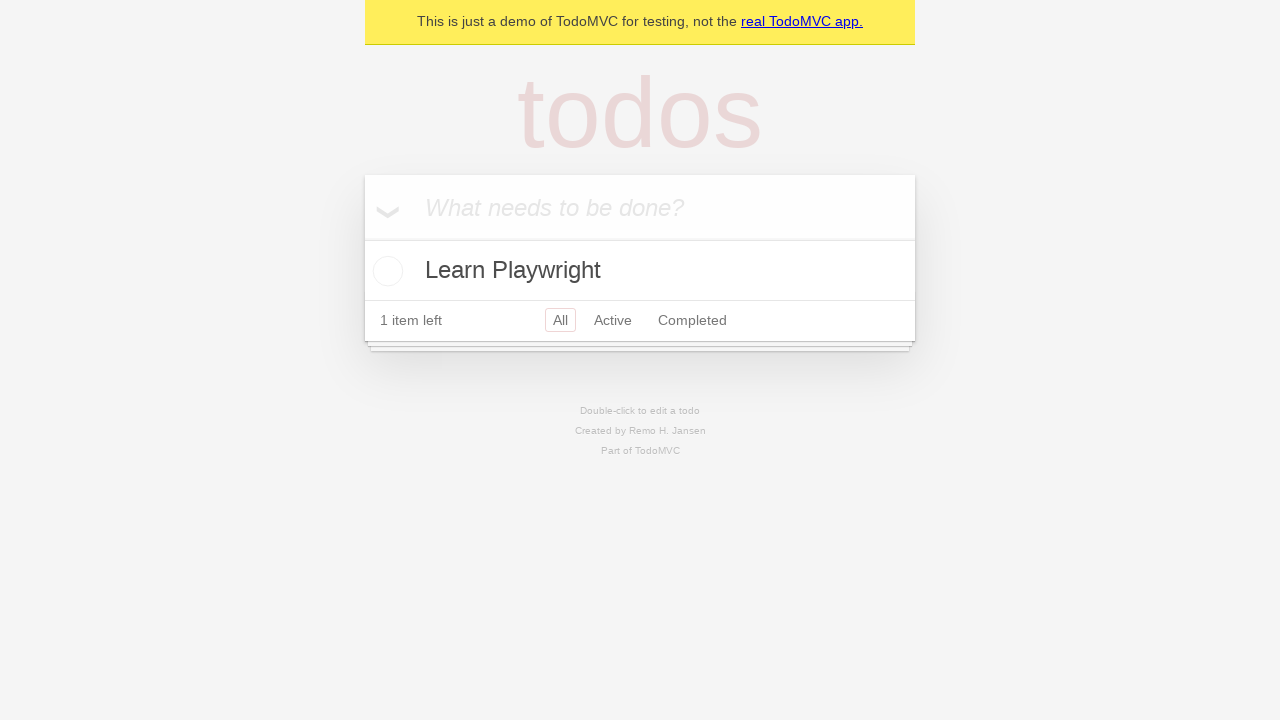

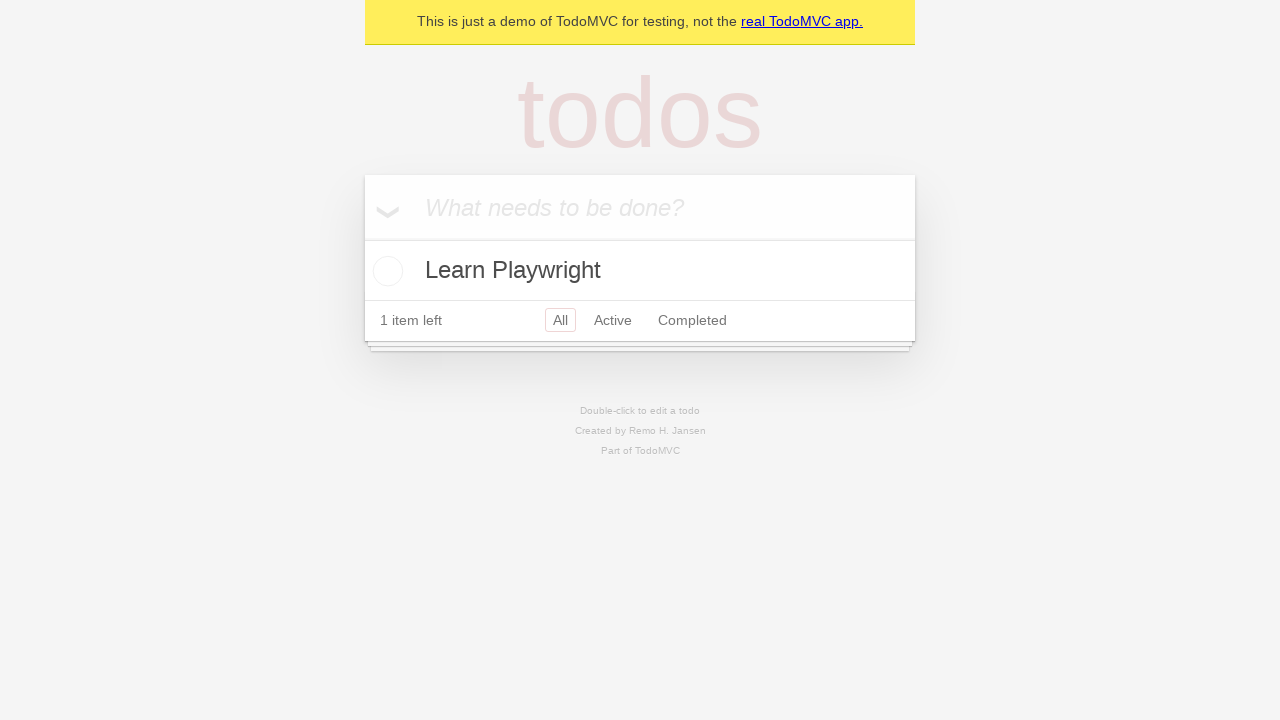